Tests checkboxes by toggling them on and off multiple times

Starting URL: https://the-internet.herokuapp.com

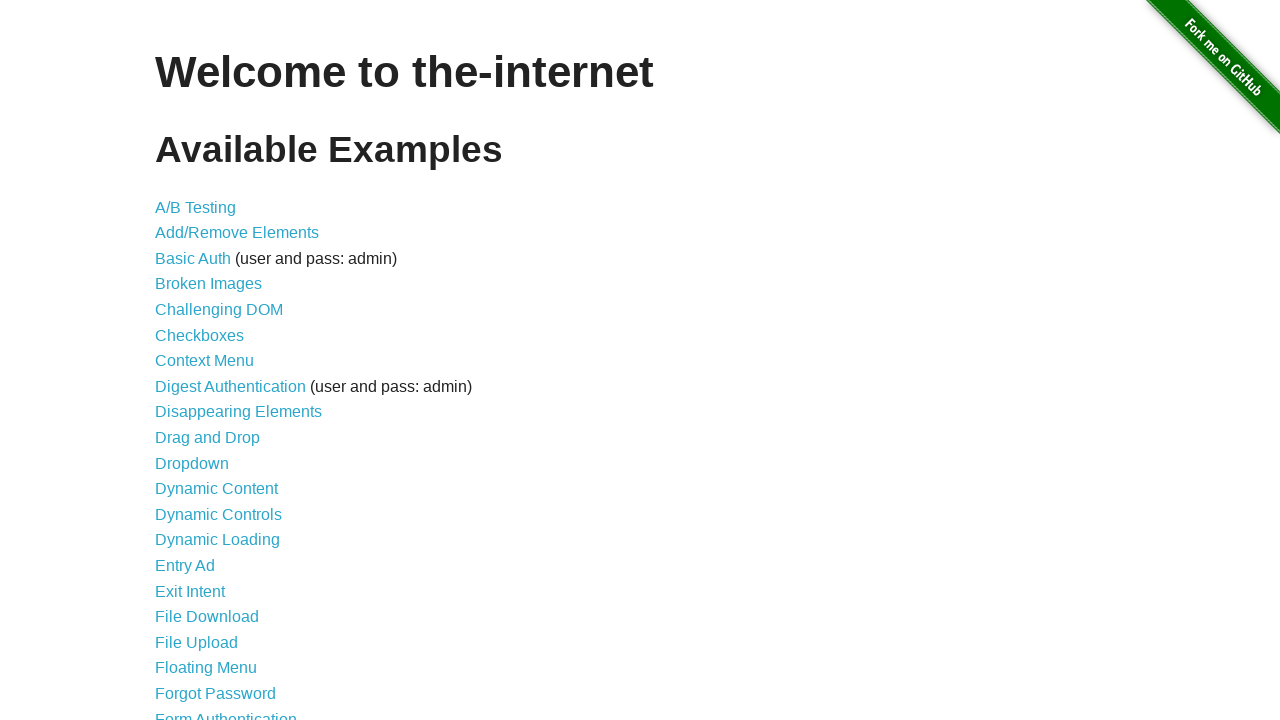

Clicked on Checkboxes link at (200, 335) on xpath=//*[@id="content"]/ul/li[6]/a
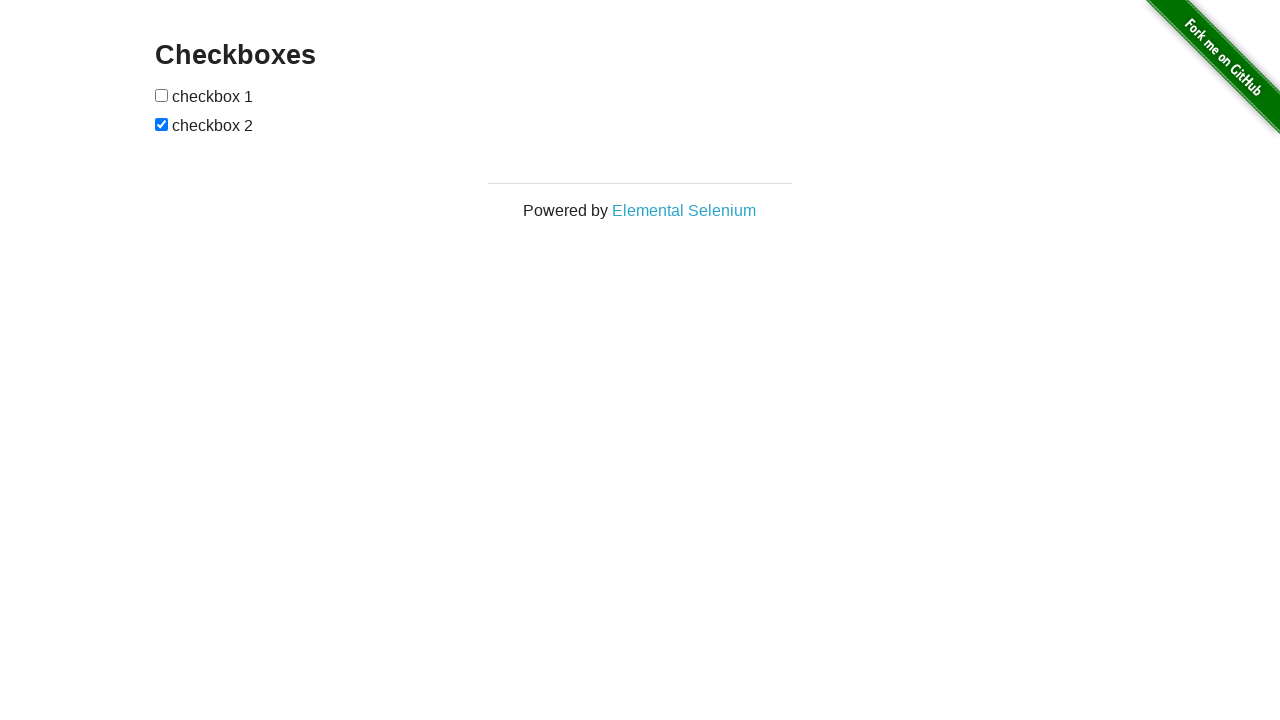

Toggled first checkbox on at (162, 95) on xpath=//*[@id="checkboxes"]/input[1]
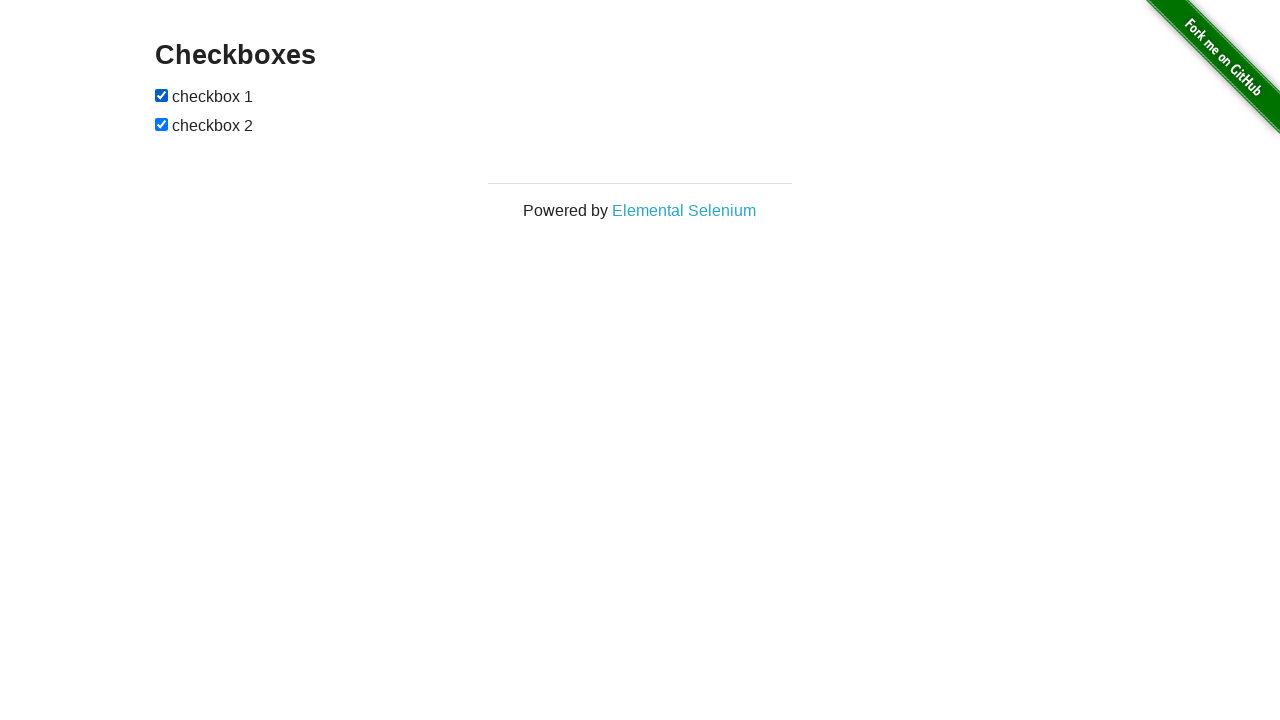

Toggled first checkbox off at (162, 95) on xpath=//*[@id="checkboxes"]/input[1]
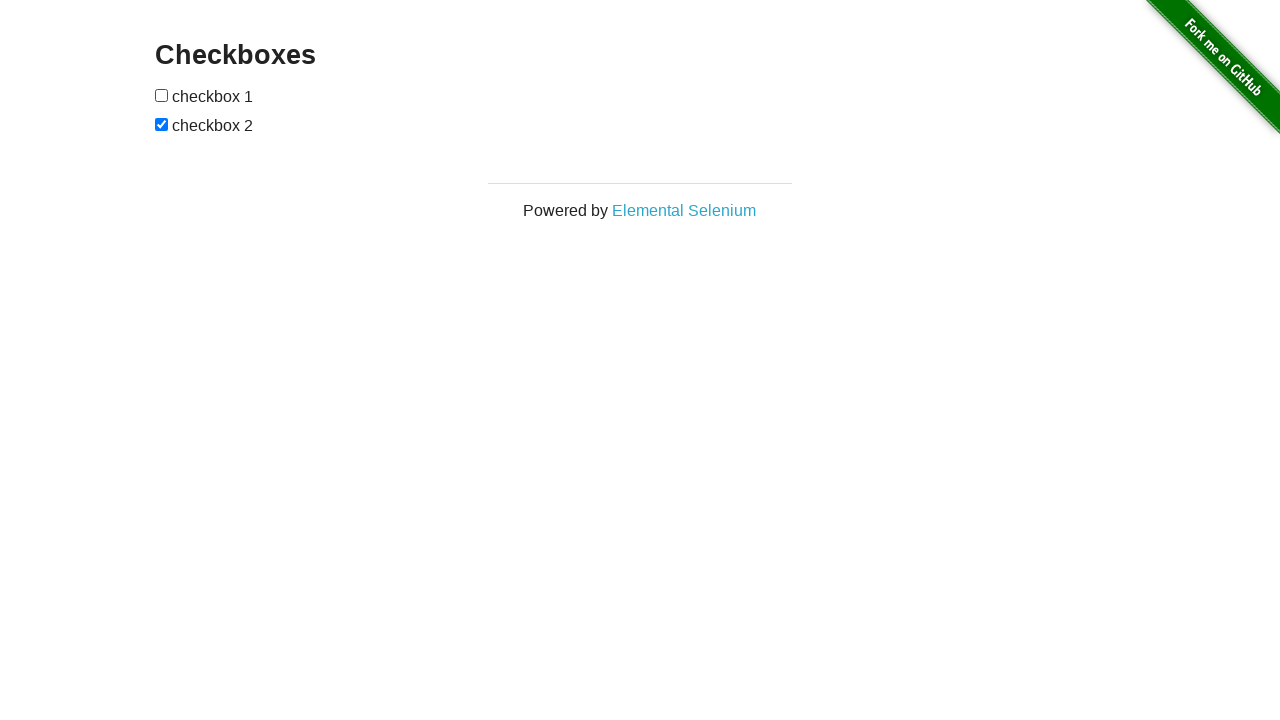

Toggled second checkbox on at (162, 124) on xpath=//*[@id="checkboxes"]/input[2]
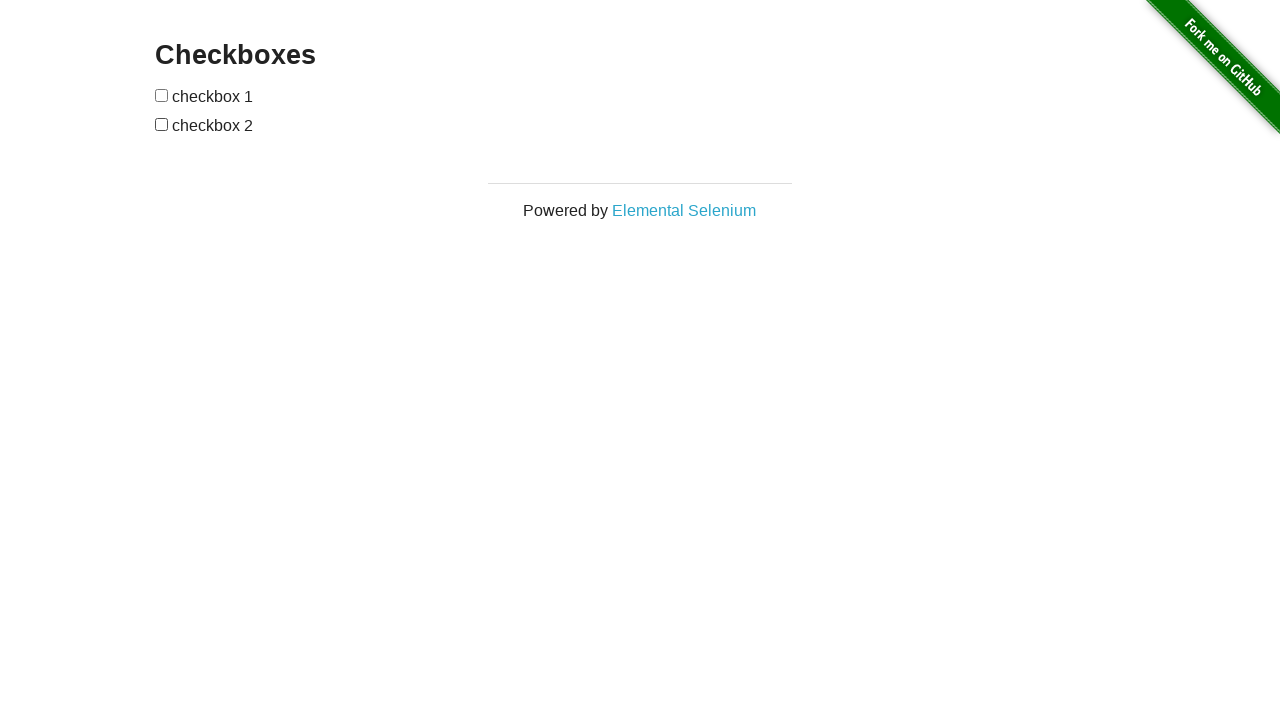

Toggled second checkbox off at (162, 124) on xpath=//*[@id="checkboxes"]/input[2]
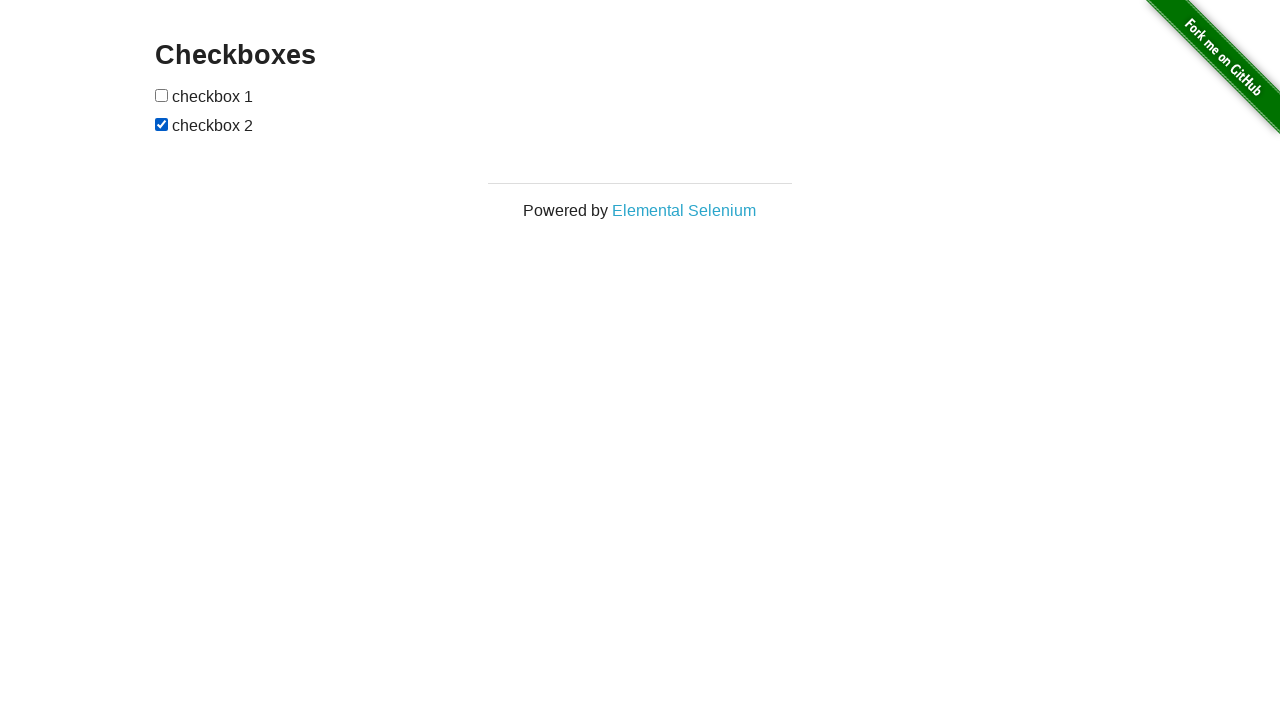

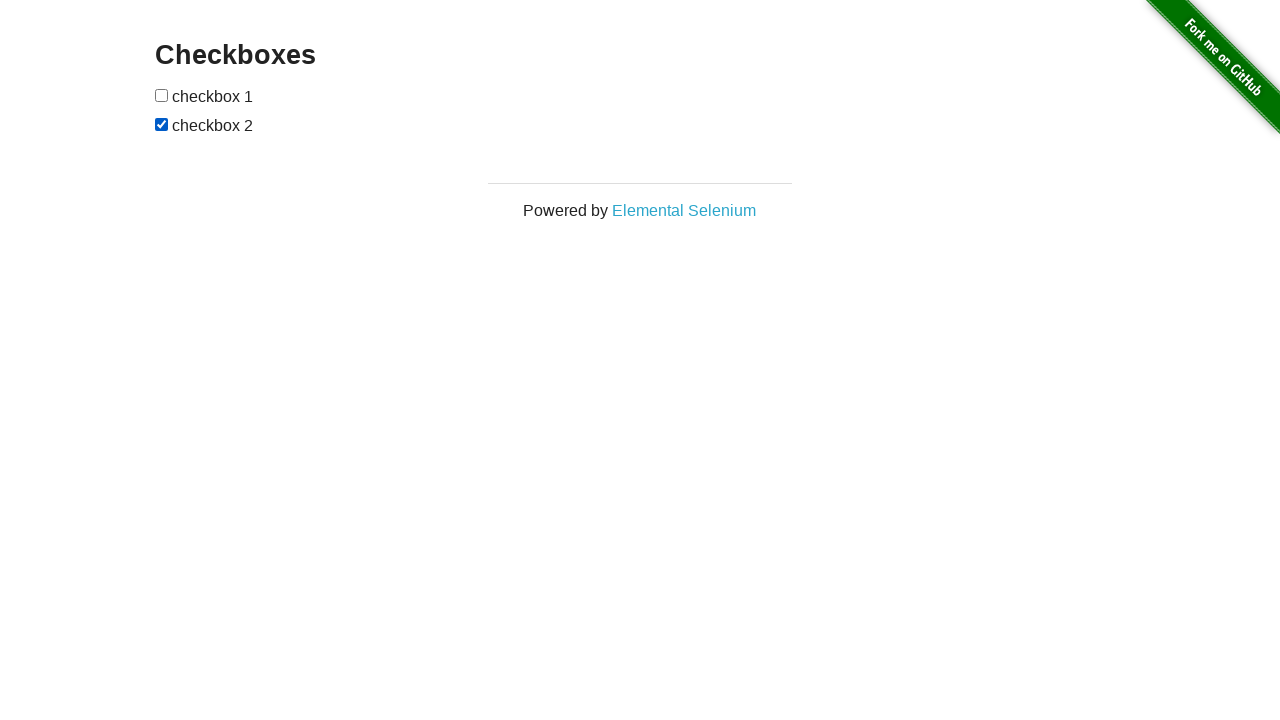